Tests the calculator's error handling by clicking calculate without entering any values and verifying an error message is displayed

Starting URL: https://calculator888.ru/kalkulator-drobey

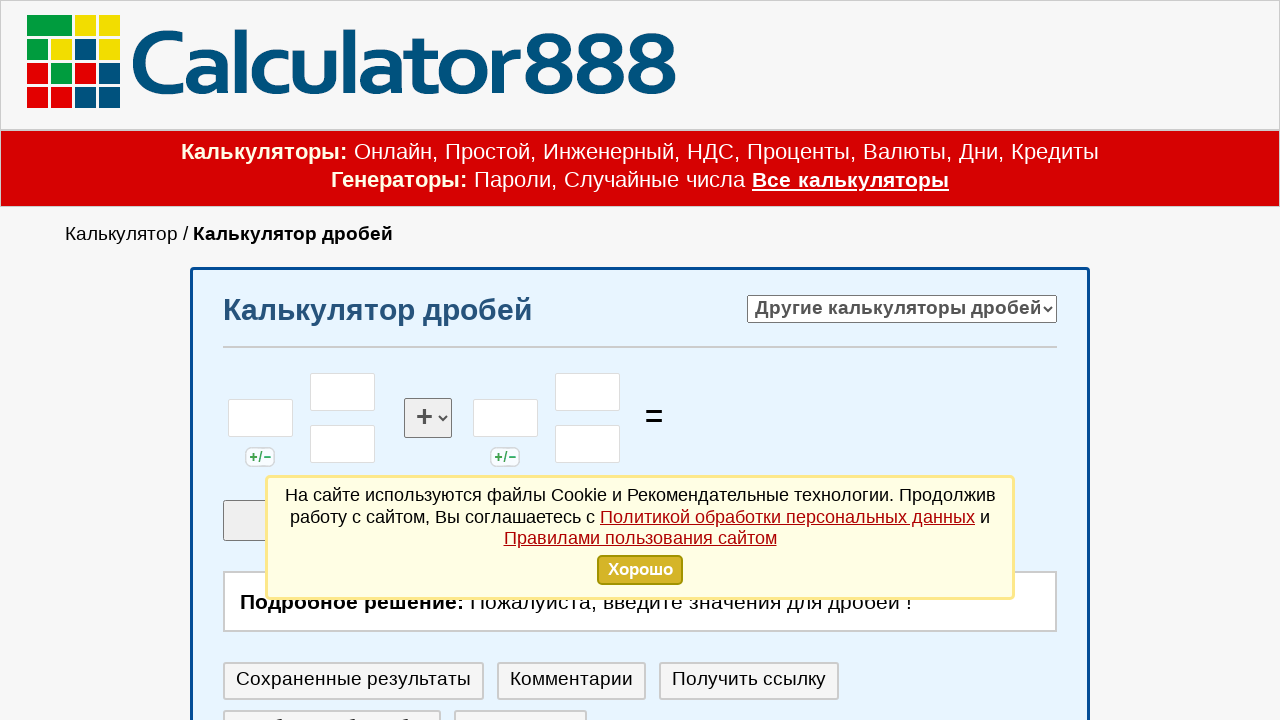

Clicked calculate button without entering any values at (358, 360) on xpath=//*[@id='korpus_calcul']/div[3]/div[1]/input
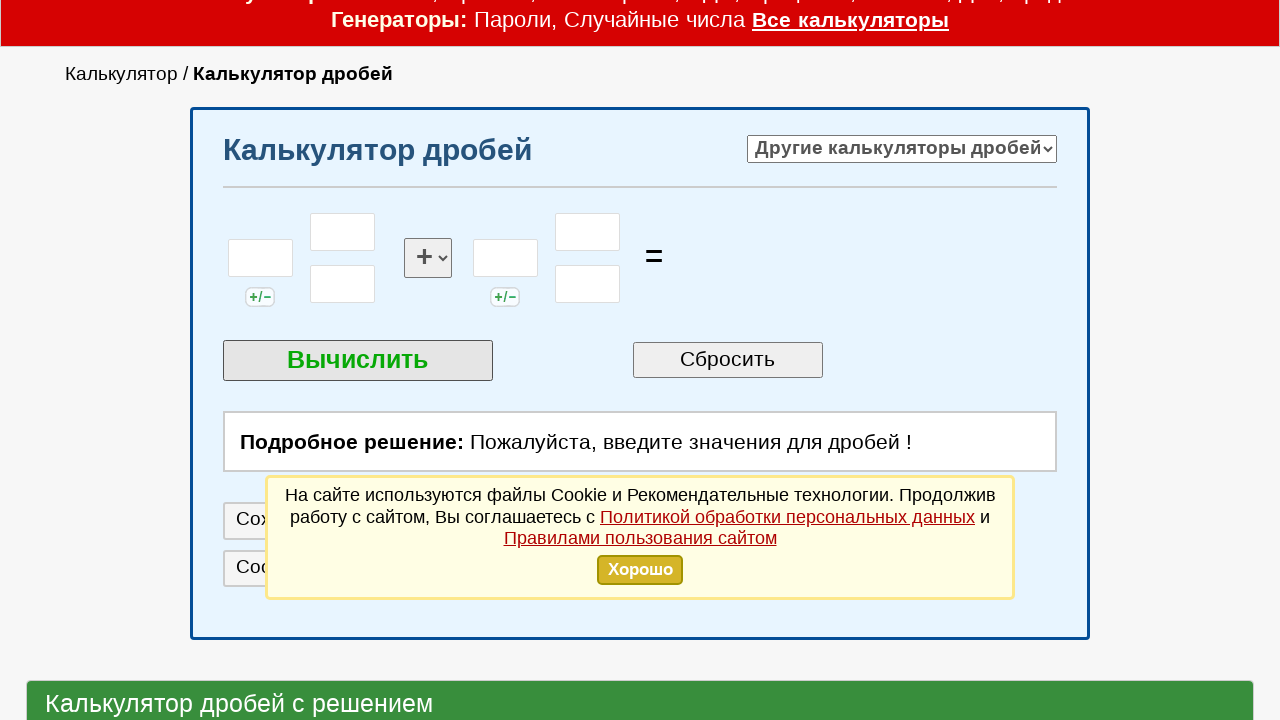

Error message appeared after clicking calculate without input
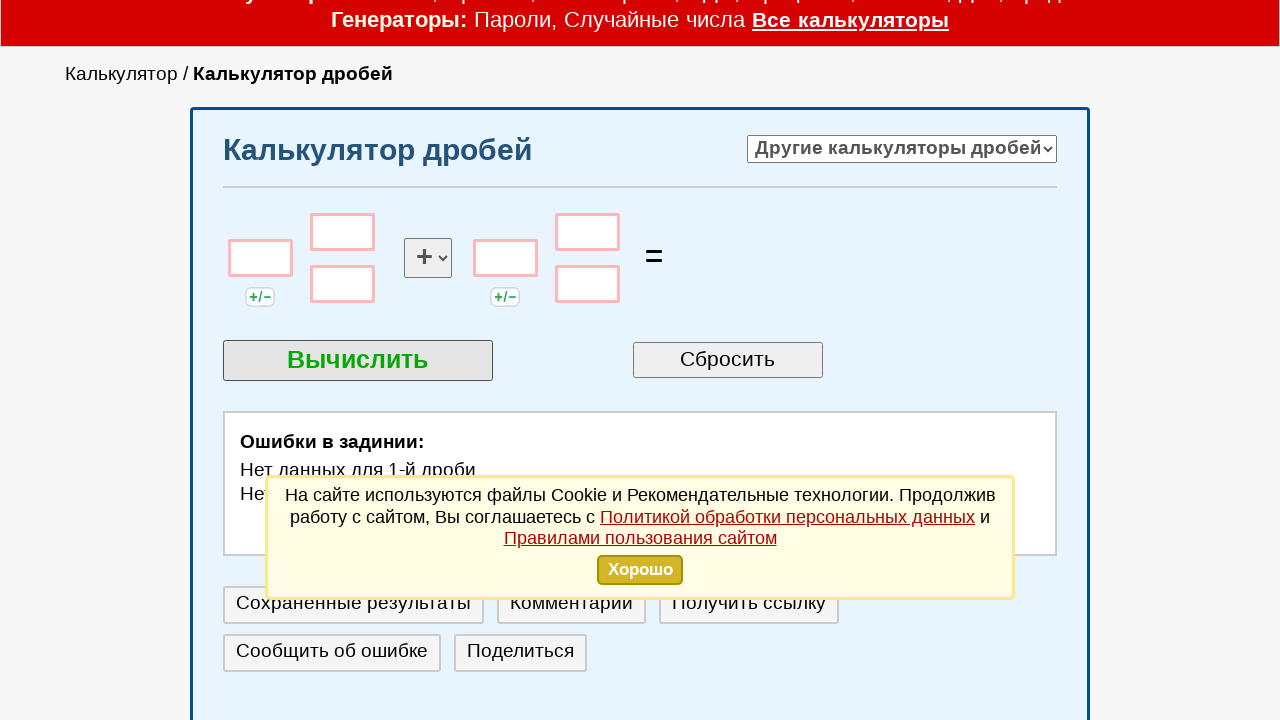

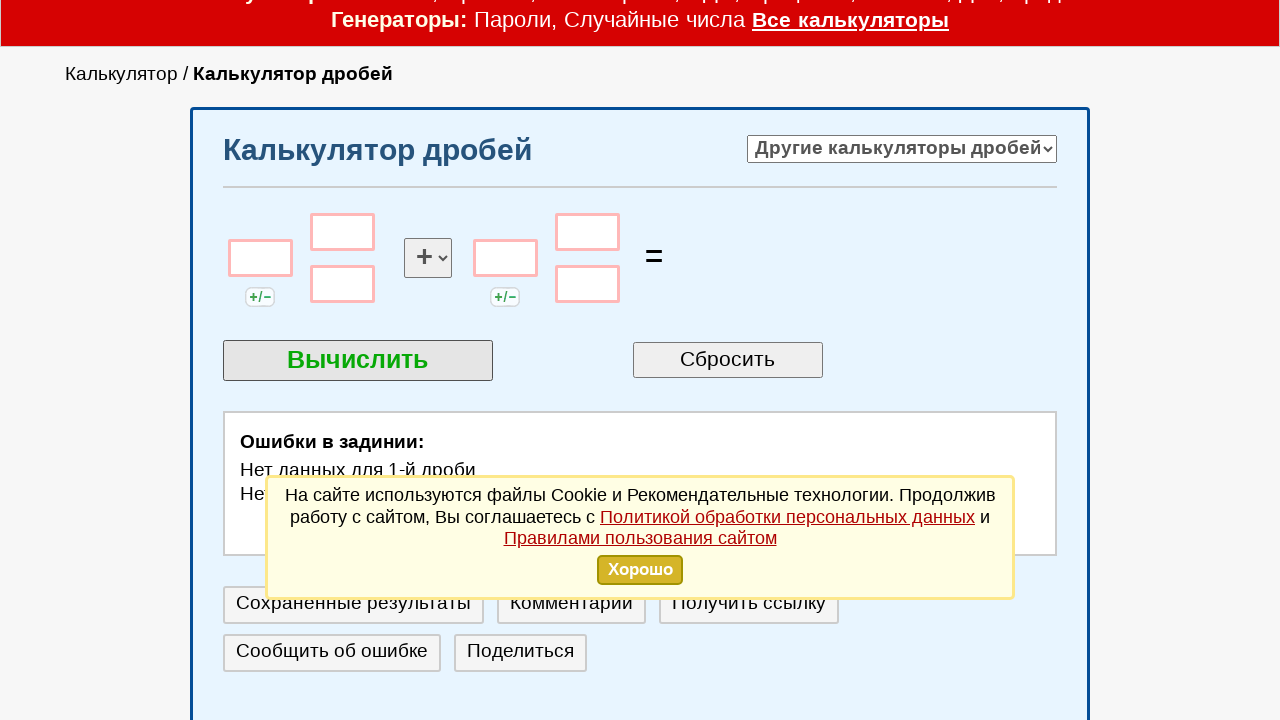